Tests jQuery UI DatePicker by switching to an iframe and typing a date directly into the date input field

Starting URL: https://jqueryui.com/datepicker/

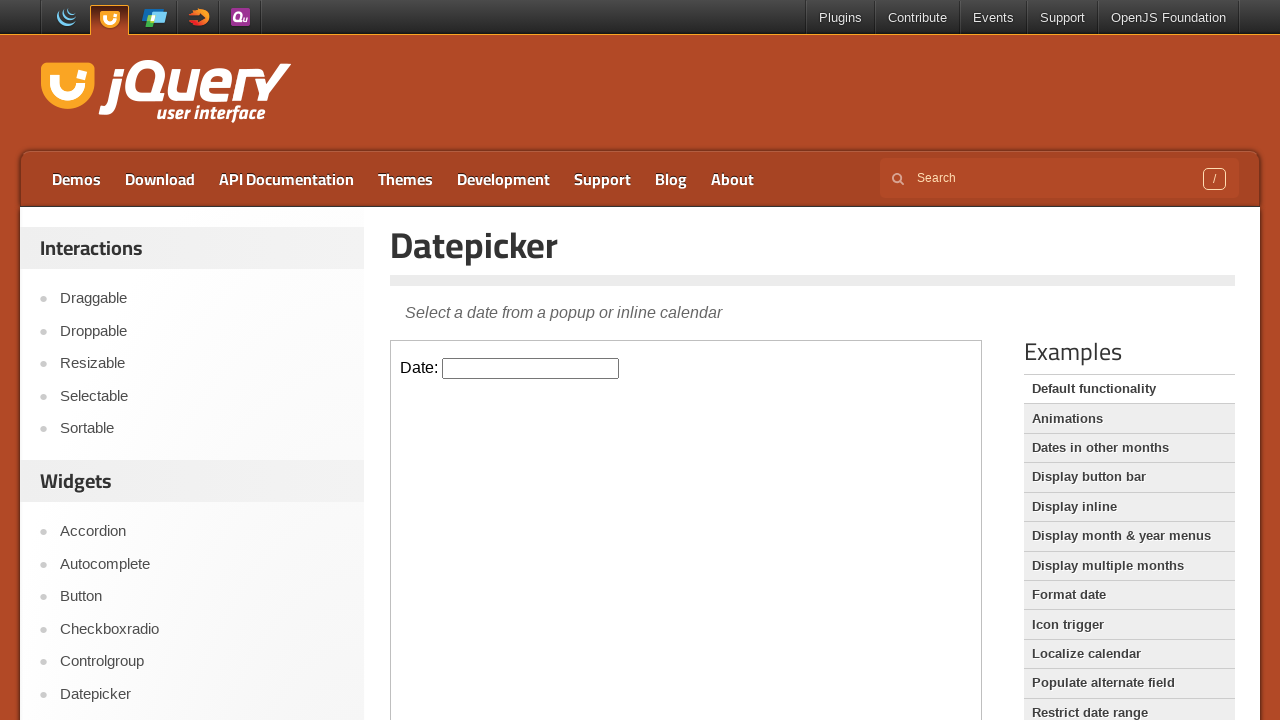

Located the demo-frame iframe containing the date picker
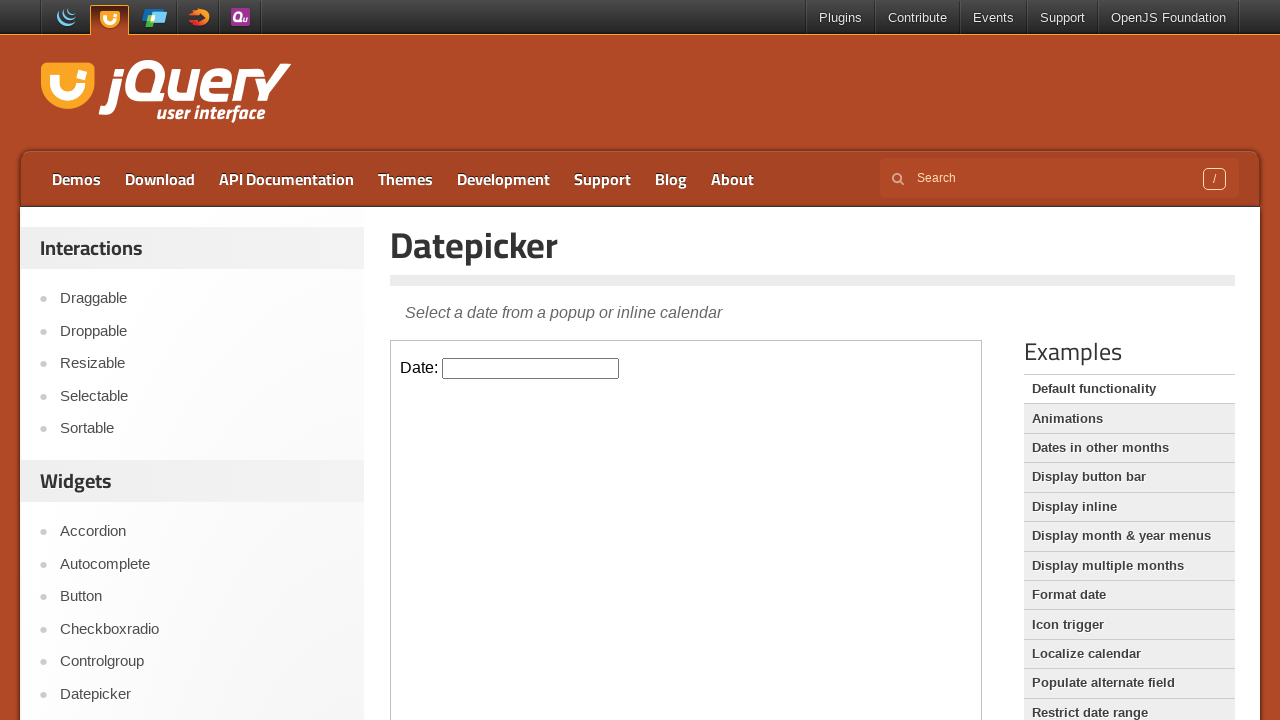

Located the datepicker input field within the iframe
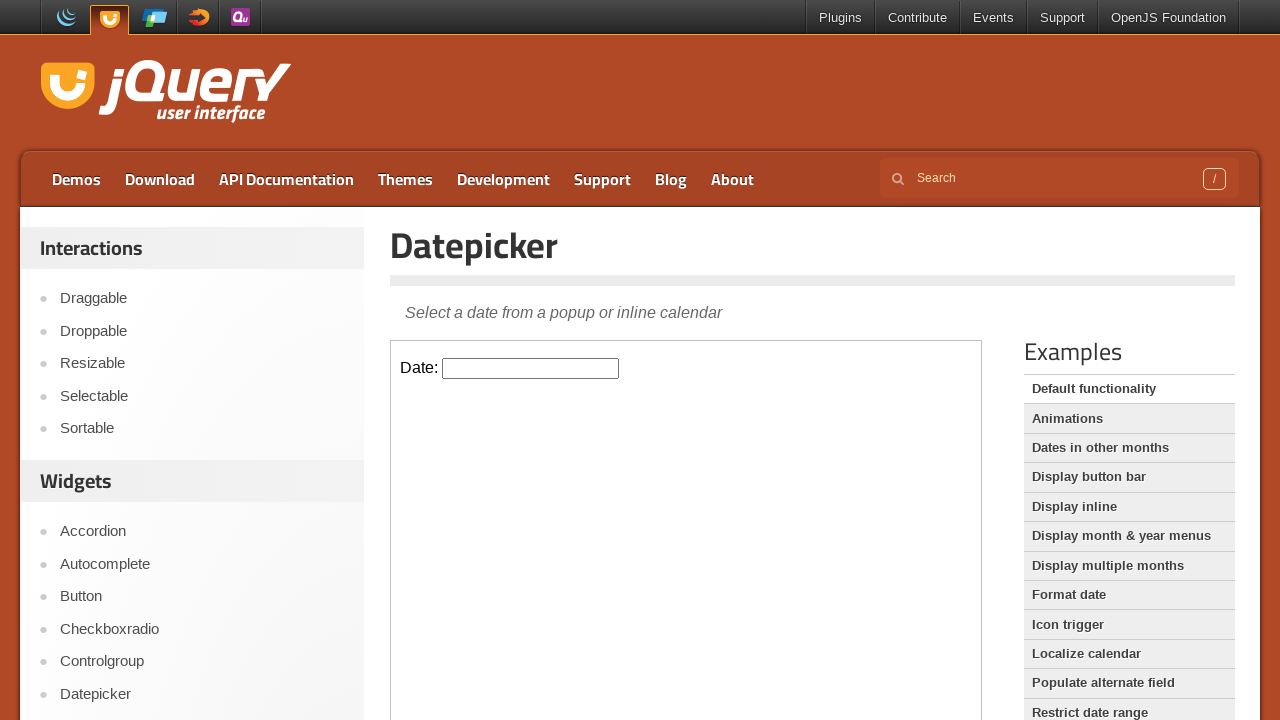

Filled datepicker field with date '09/15/2024' on iframe.demo-frame >> internal:control=enter-frame >> #datepicker
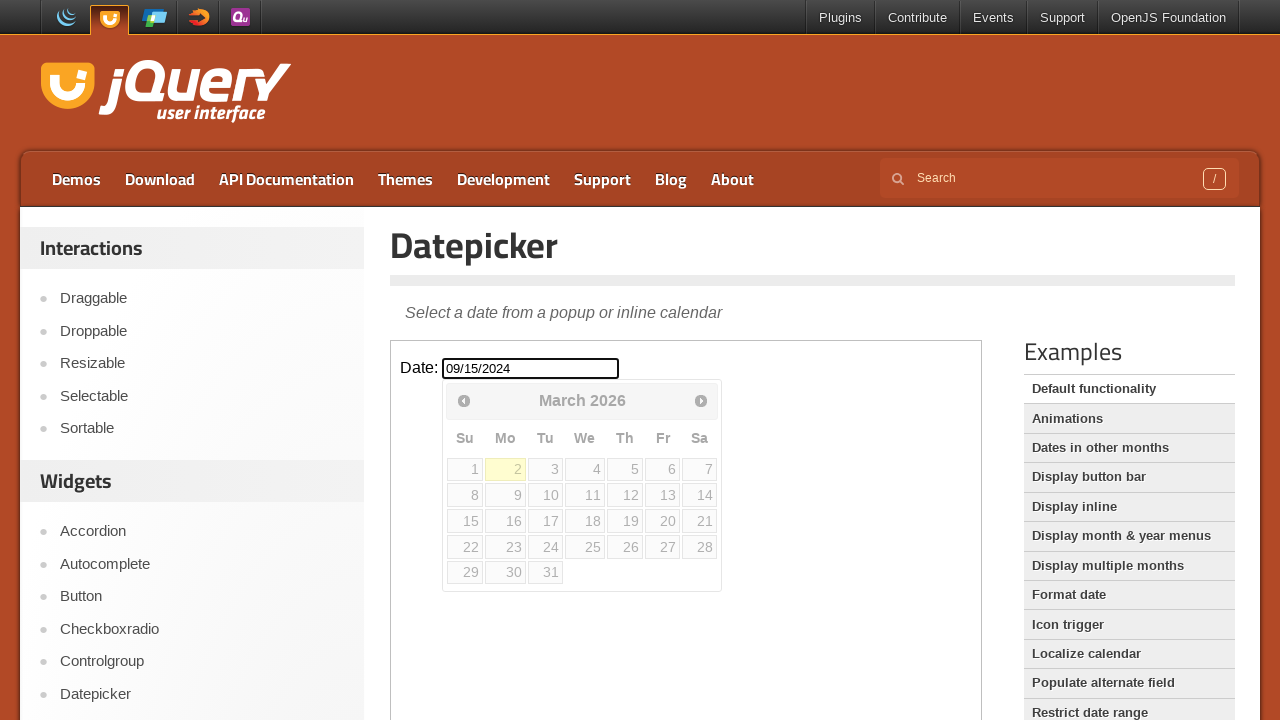

Verified datepicker field is ready and date value is present
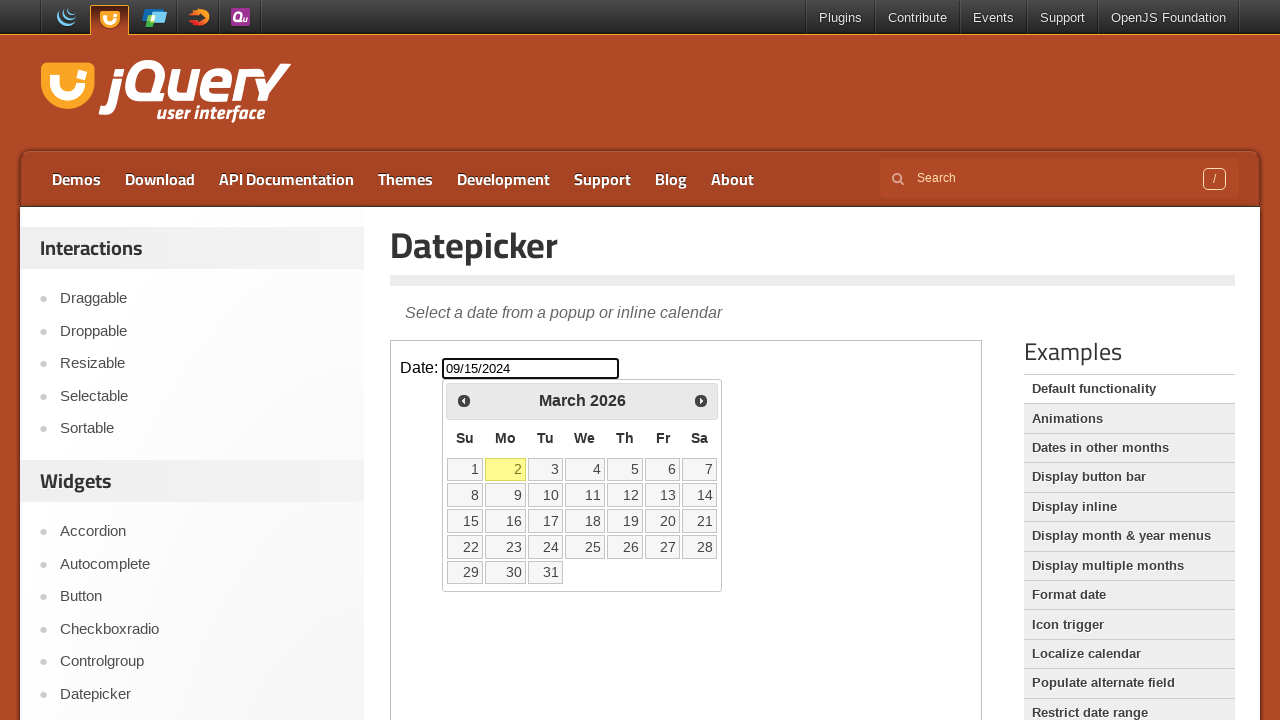

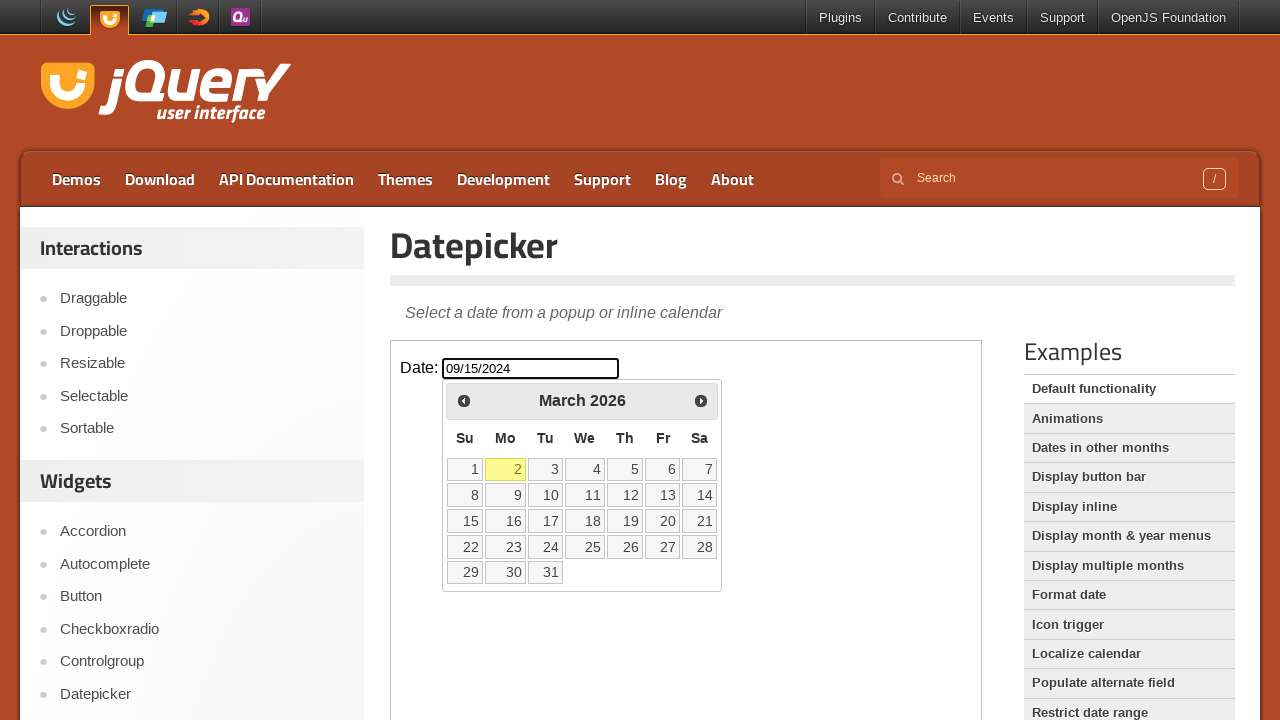